Tests that the complete-all checkbox updates its state when individual items are completed or cleared

Starting URL: https://demo.playwright.dev/todomvc

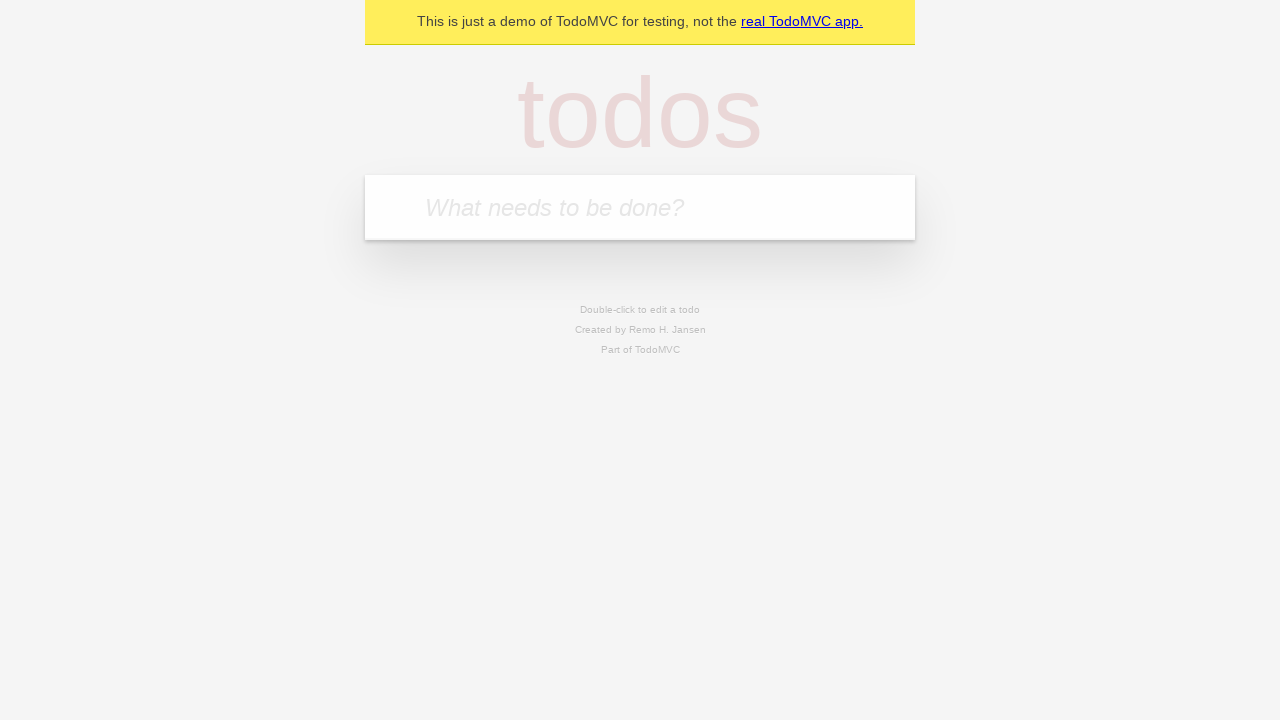

Filled new todo field with 'buy some cheese' on internal:attr=[placeholder="What needs to be done?"i]
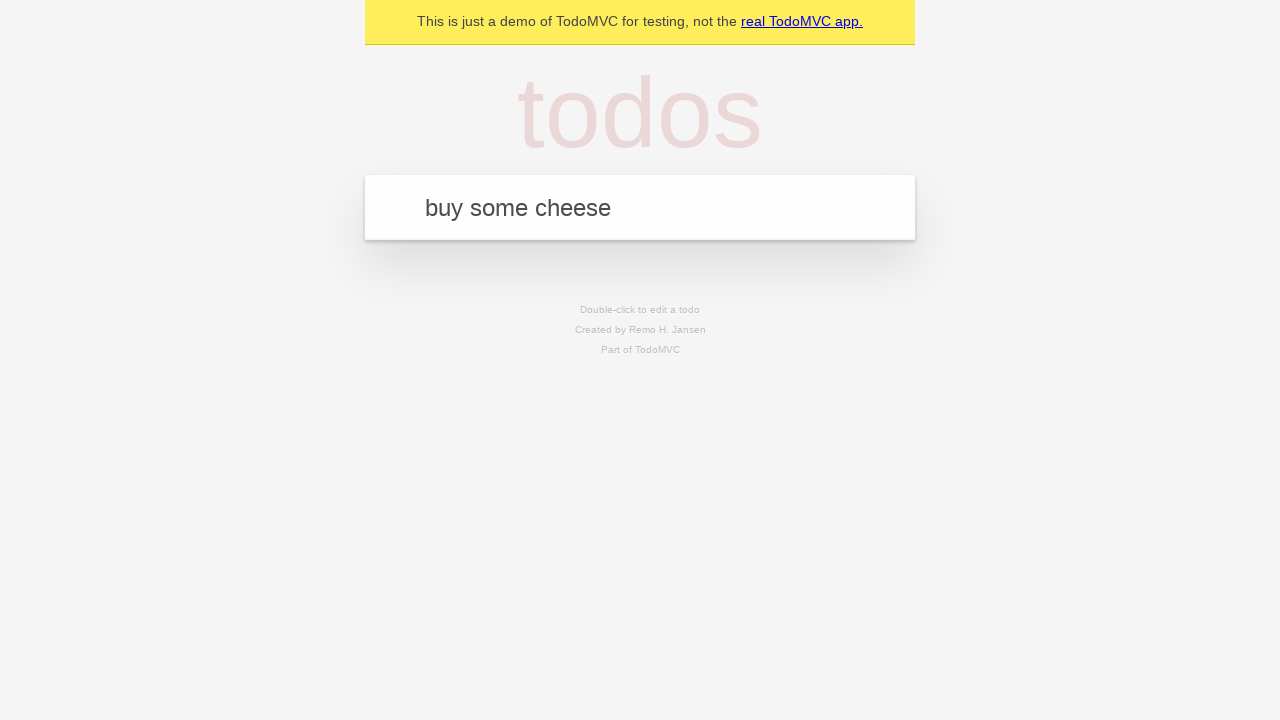

Pressed Enter to create todo 'buy some cheese' on internal:attr=[placeholder="What needs to be done?"i]
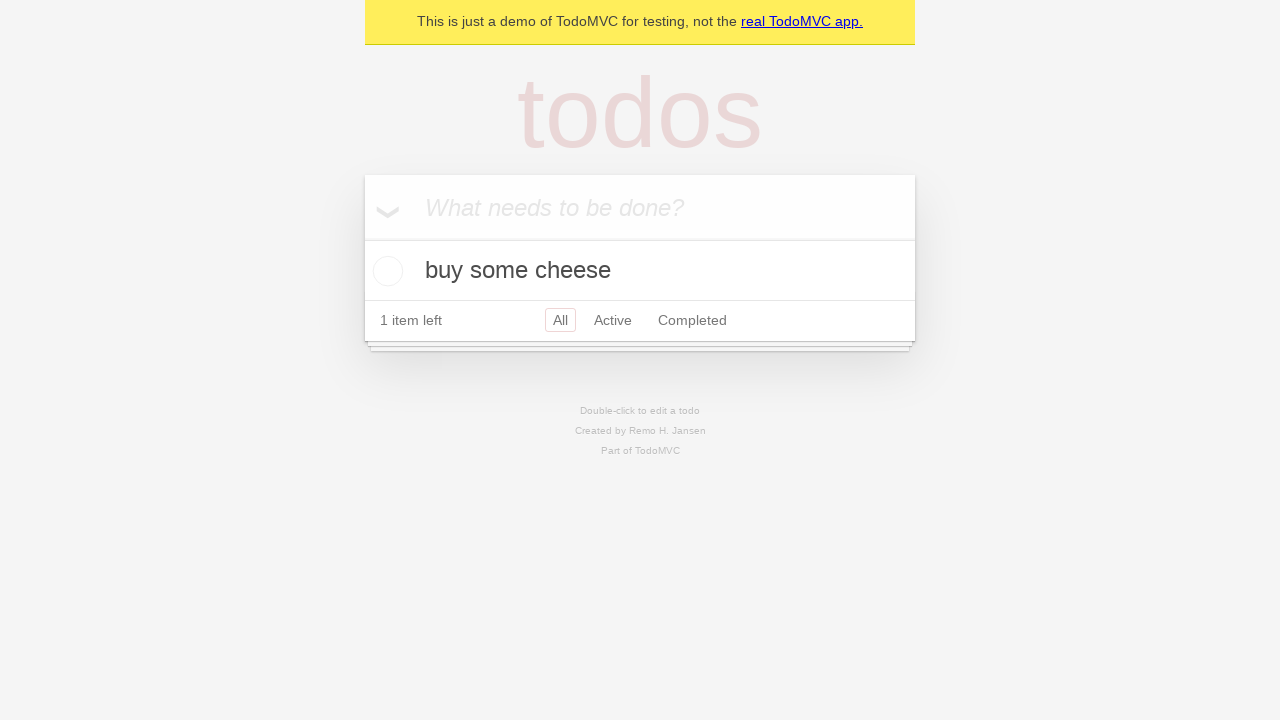

Filled new todo field with 'feed the cat' on internal:attr=[placeholder="What needs to be done?"i]
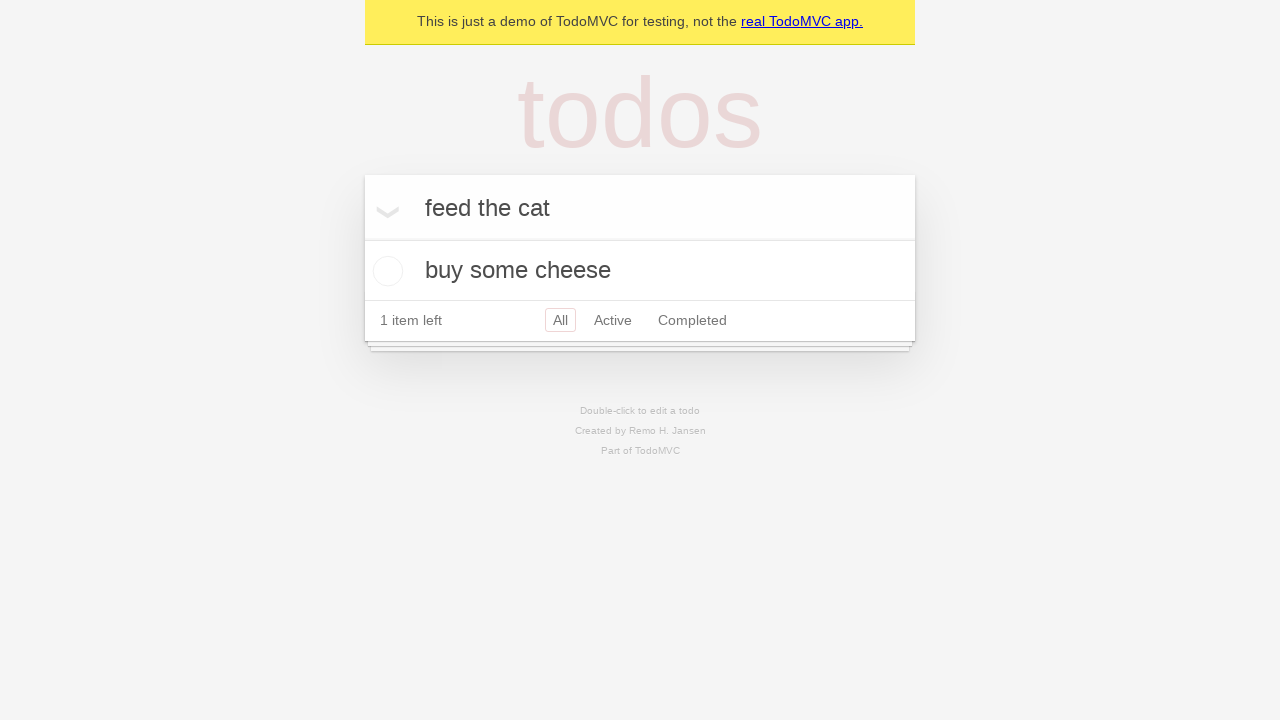

Pressed Enter to create todo 'feed the cat' on internal:attr=[placeholder="What needs to be done?"i]
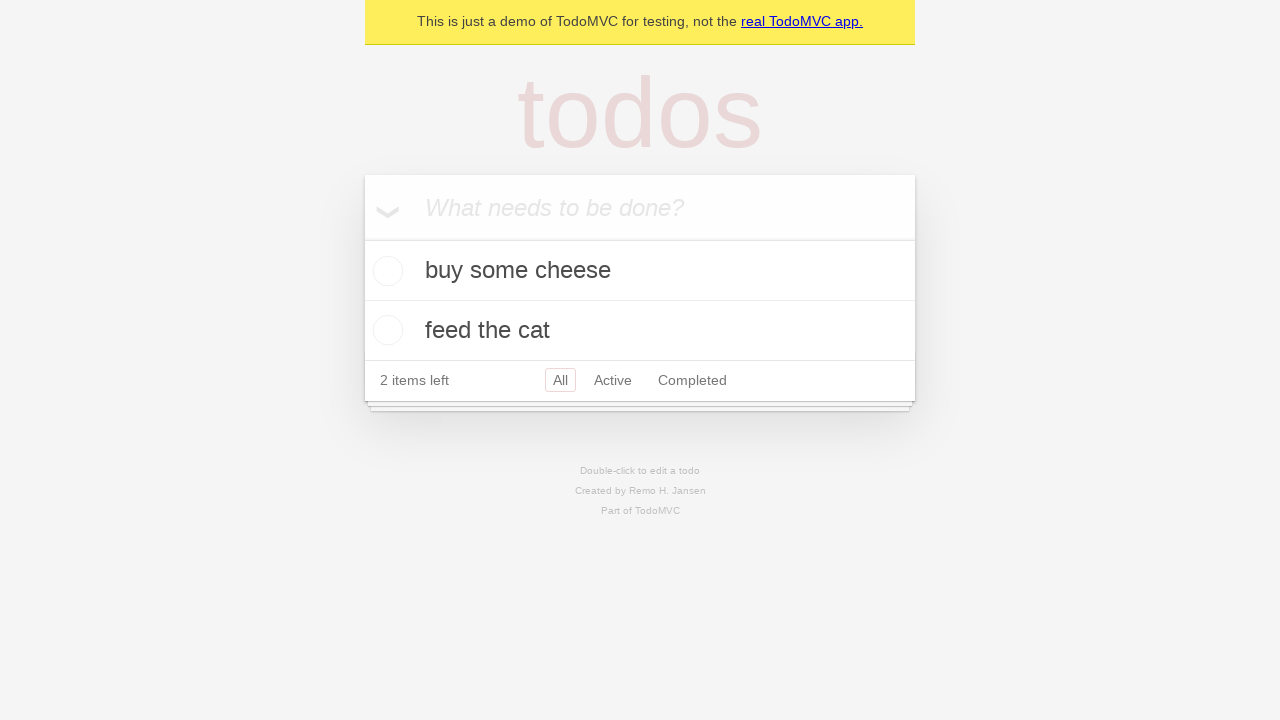

Filled new todo field with 'book a doctors appointment' on internal:attr=[placeholder="What needs to be done?"i]
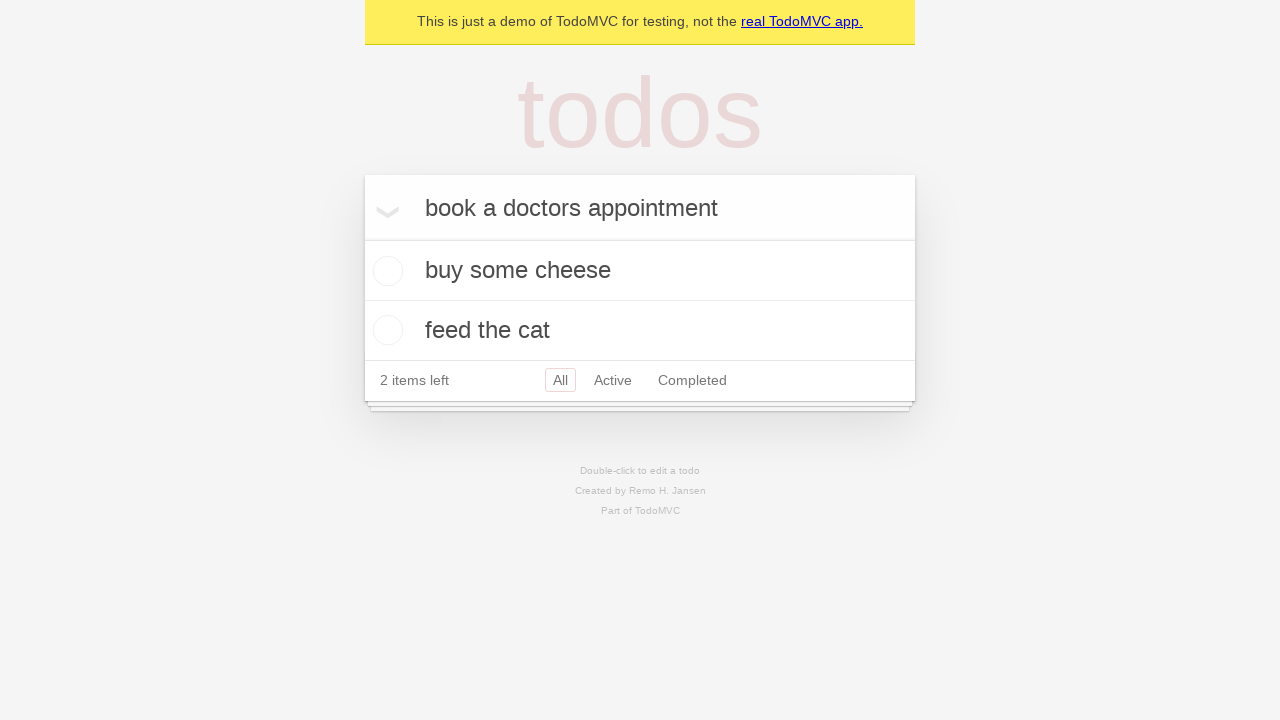

Pressed Enter to create todo 'book a doctors appointment' on internal:attr=[placeholder="What needs to be done?"i]
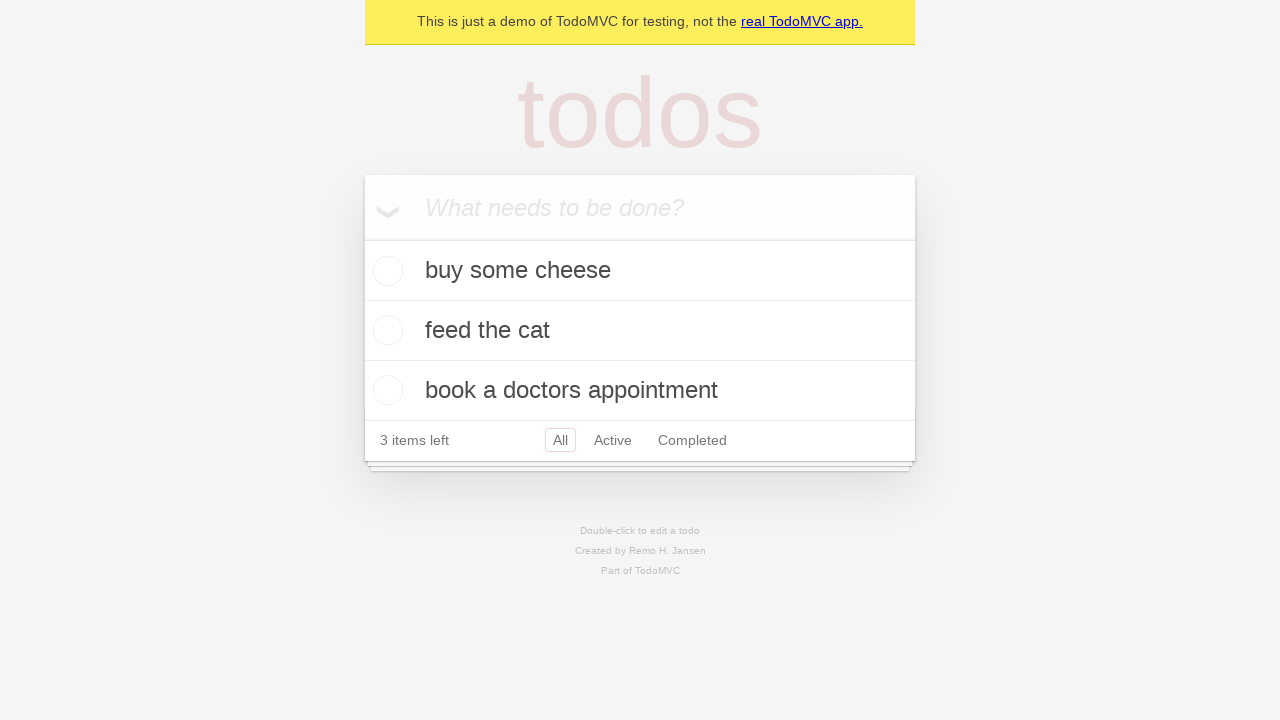

Checked the 'Mark all as complete' toggle at (362, 238) on internal:label="Mark all as complete"i
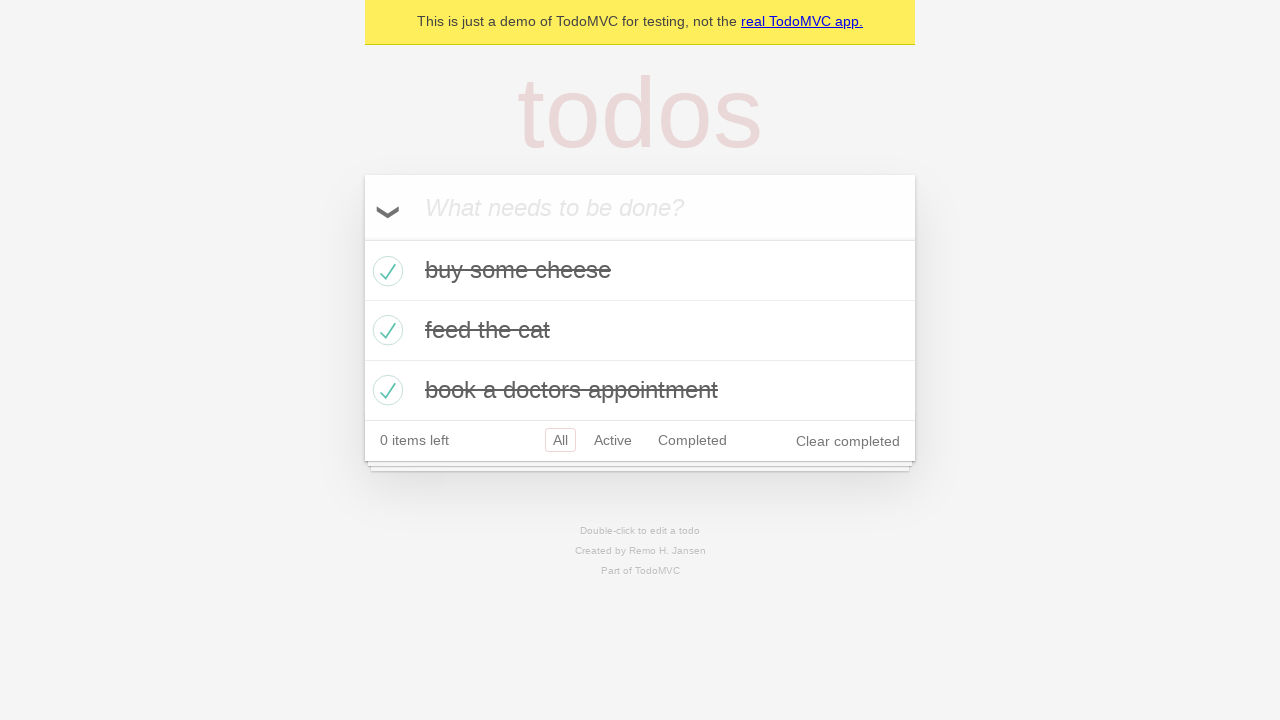

Unchecked the first todo item at (385, 271) on internal:testid=[data-testid="todo-item"s] >> nth=0 >> internal:role=checkbox
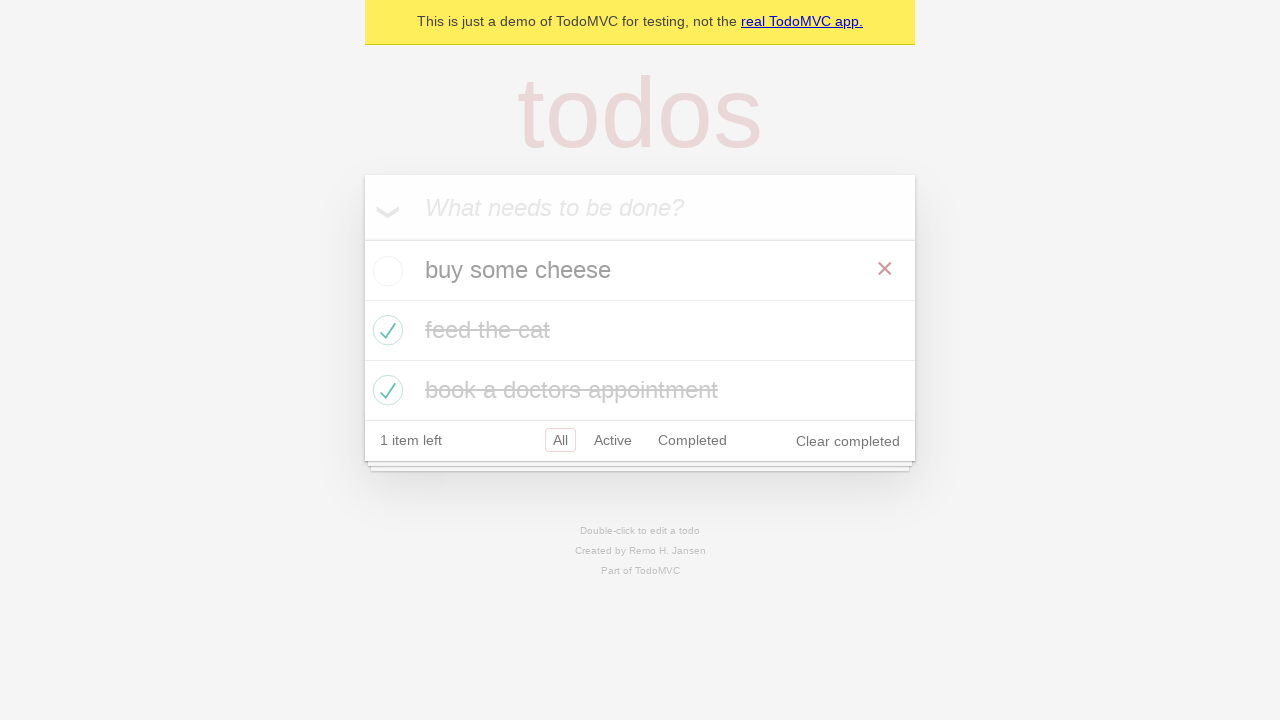

Re-checked the first todo item at (385, 271) on internal:testid=[data-testid="todo-item"s] >> nth=0 >> internal:role=checkbox
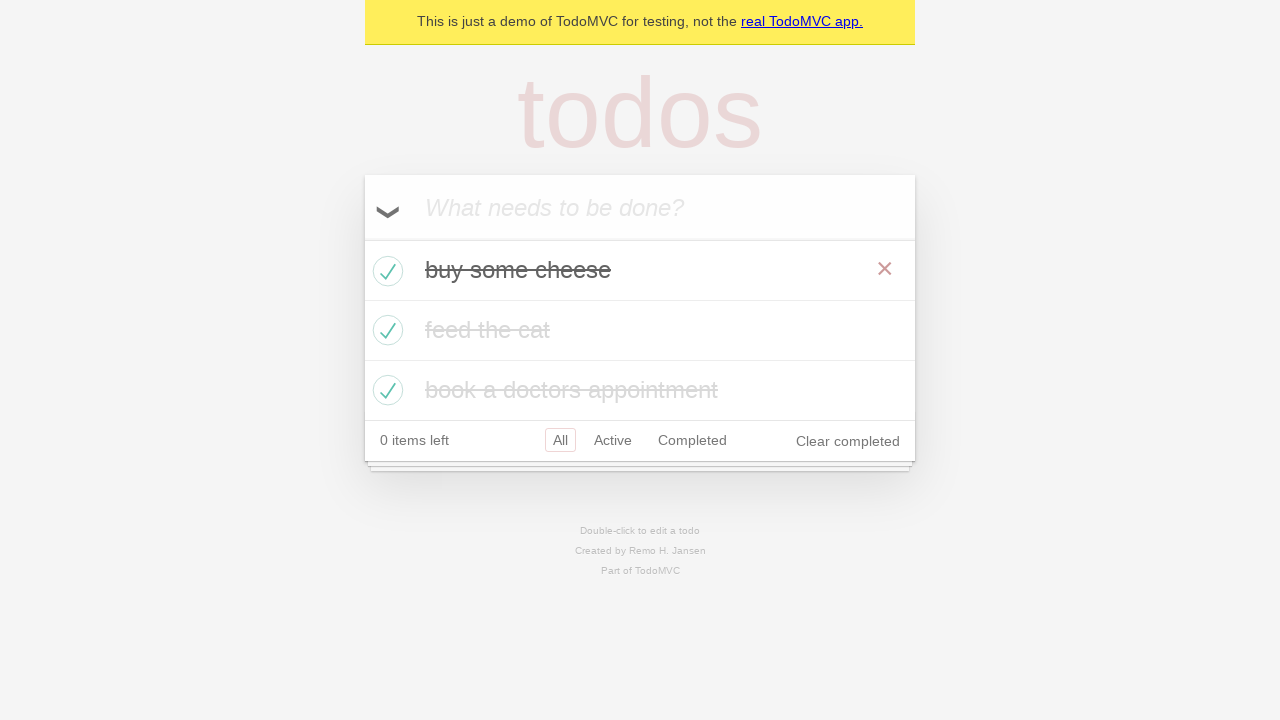

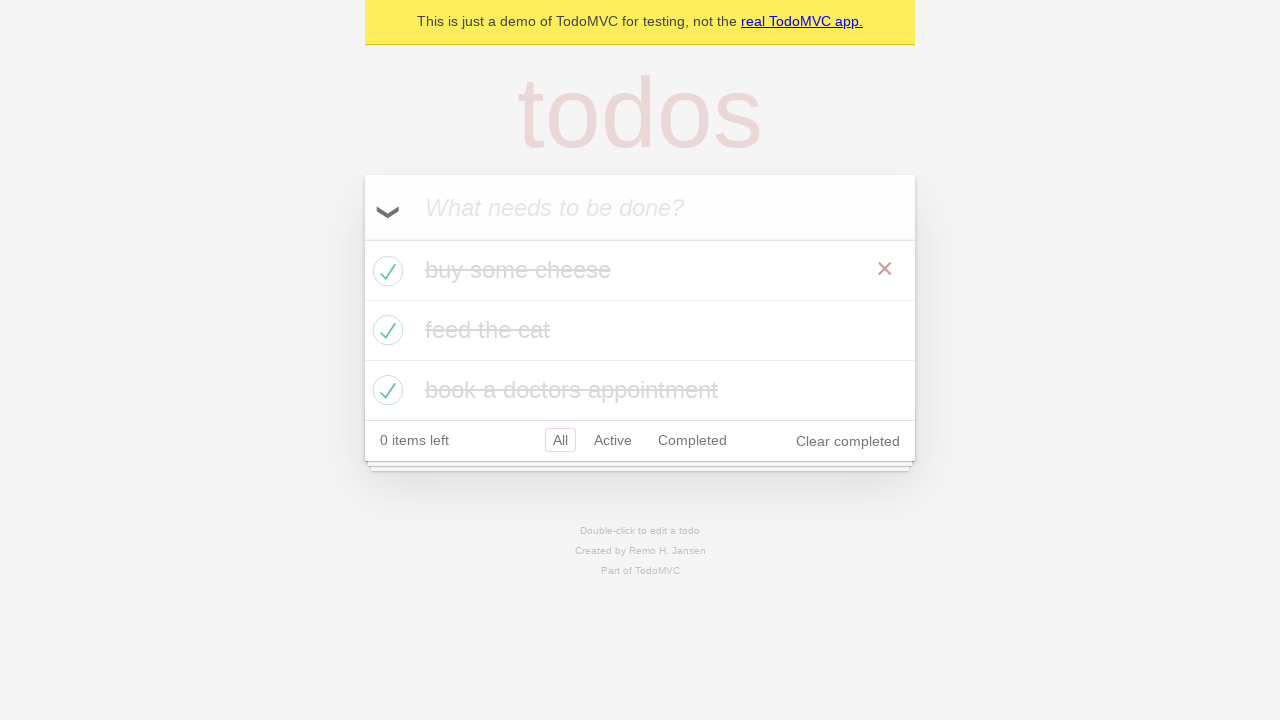